Tests a registration form by filling out personal information including name, address, email, phone, gender, hobbies, language, skills, country, and date of birth fields.

Starting URL: https://demo.automationtesting.in/Register.html

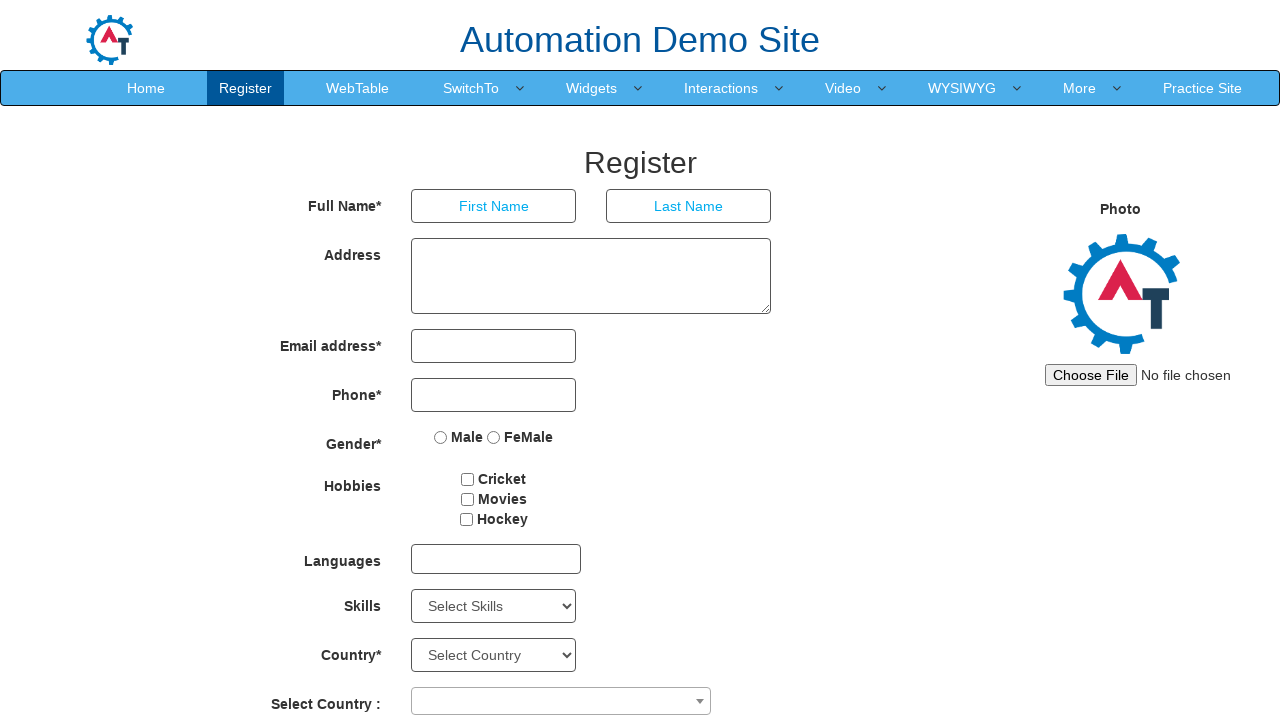

Filled first name field with 'Ingrid' on input[placeholder='First Name']
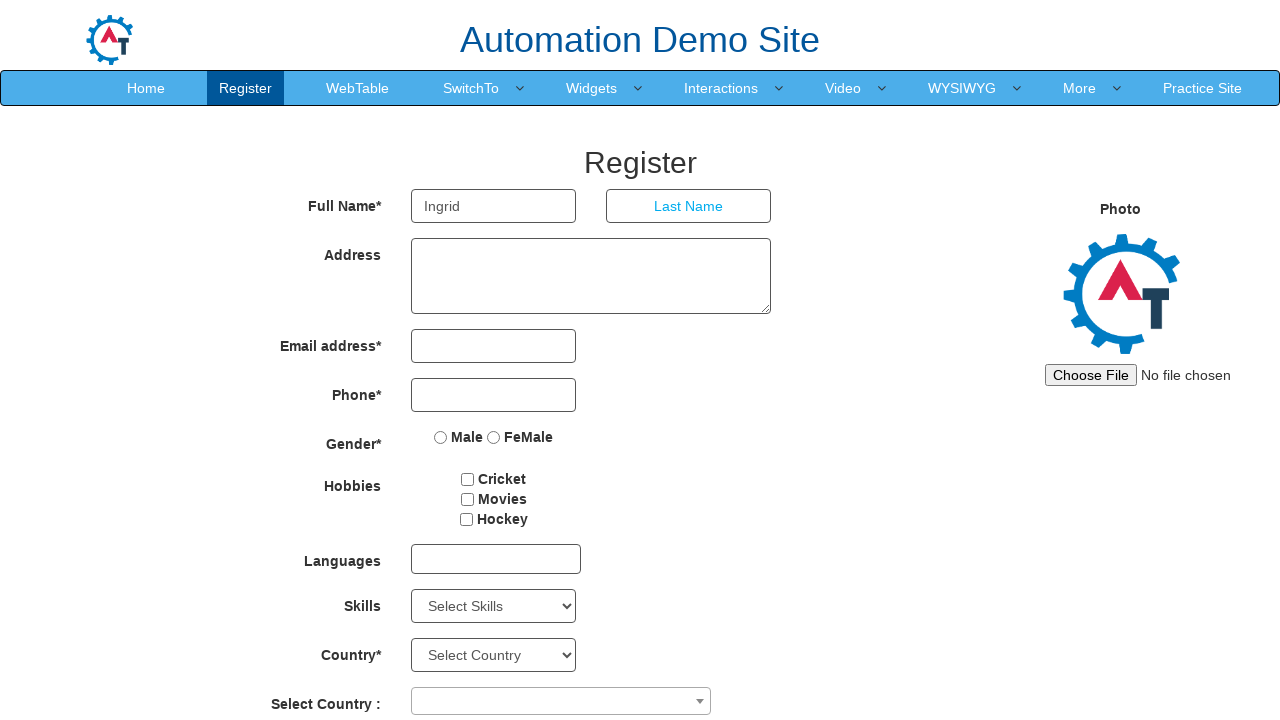

Filled last name field with 'Lorrane' on input[placeholder='Last Name']
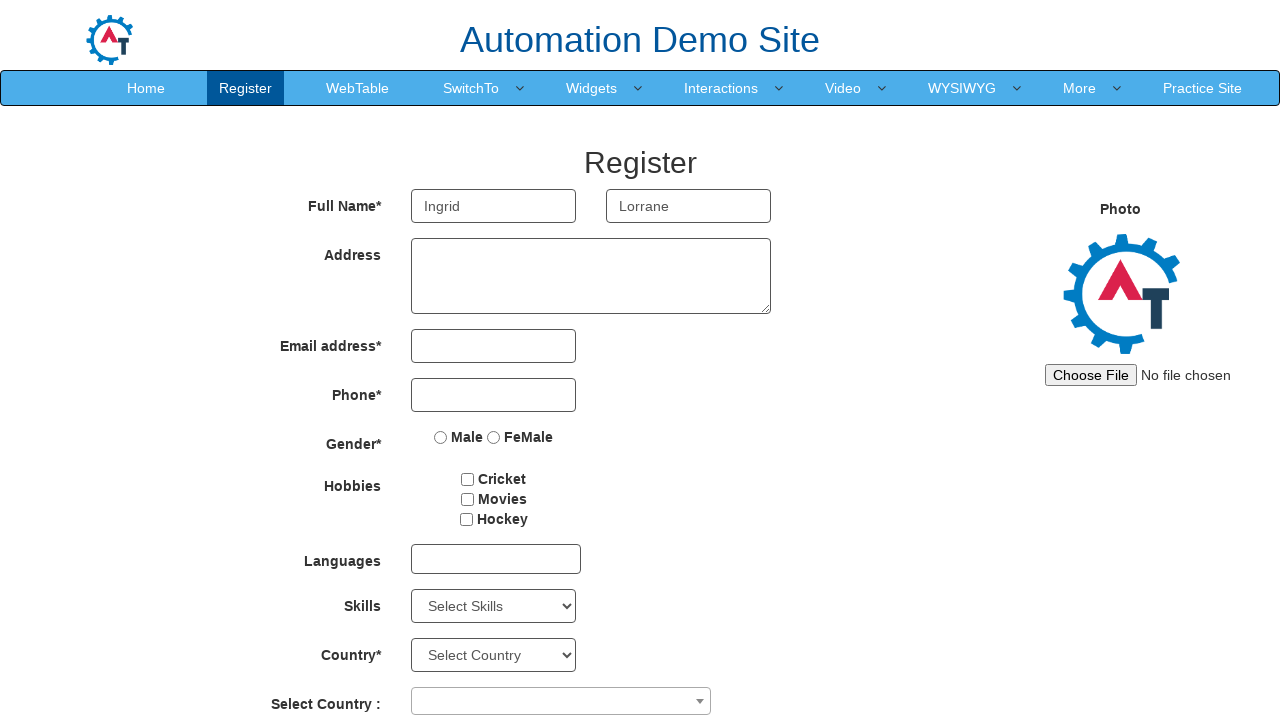

Filled address field with 'Rua pardal' on textarea
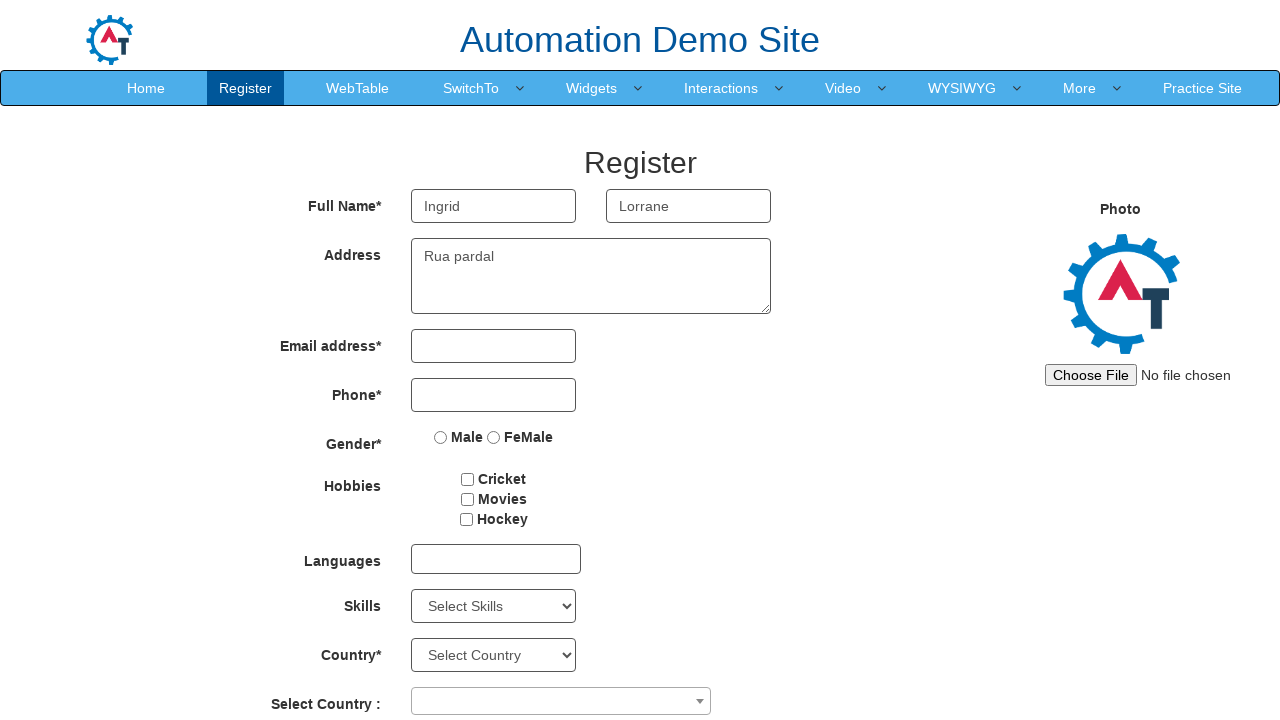

Filled email field with 'ingrid@gmail.com' on input[type='email']
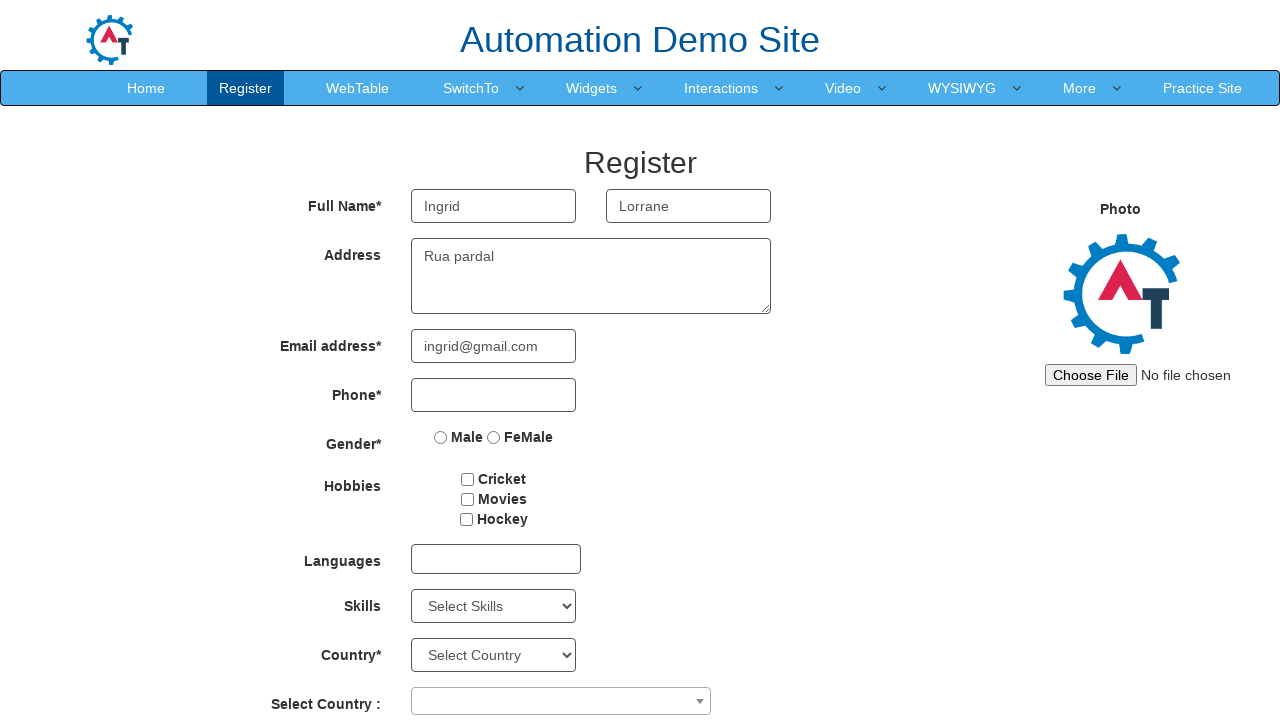

Filled phone number field with '89326365' on input[type='tel']
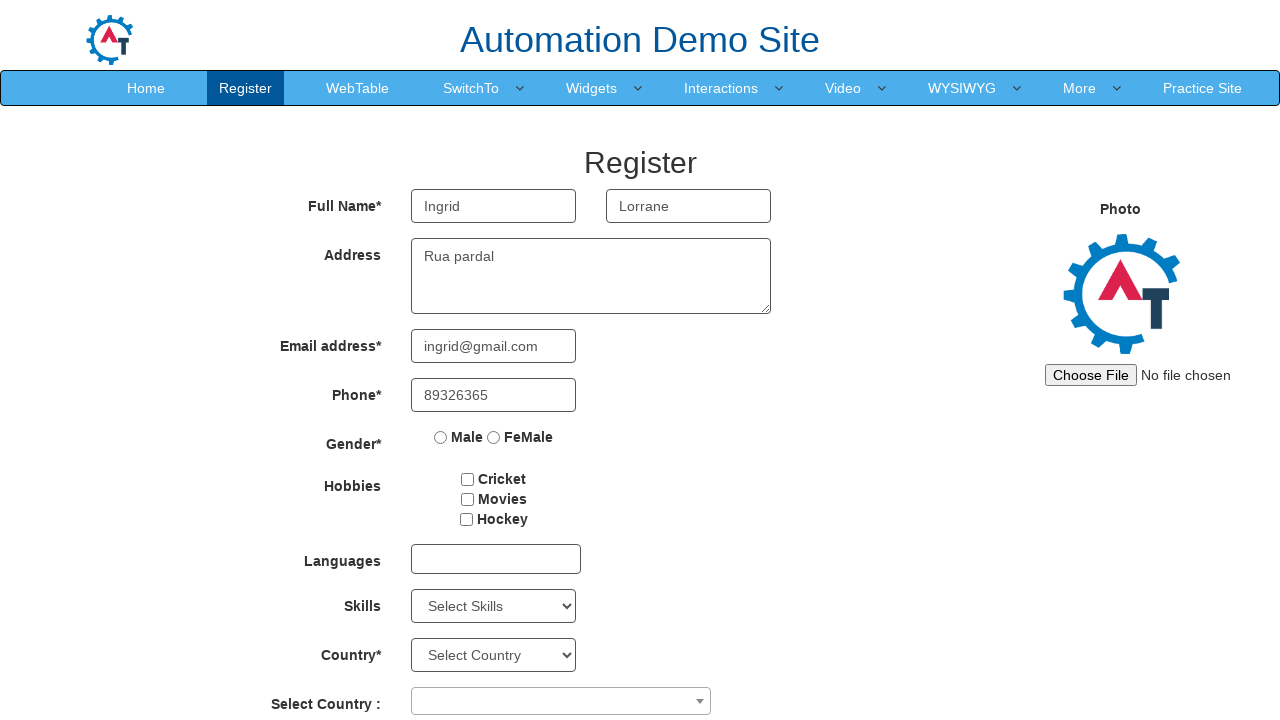

Selected Female gender option at (494, 437) on input[value='FeMale']
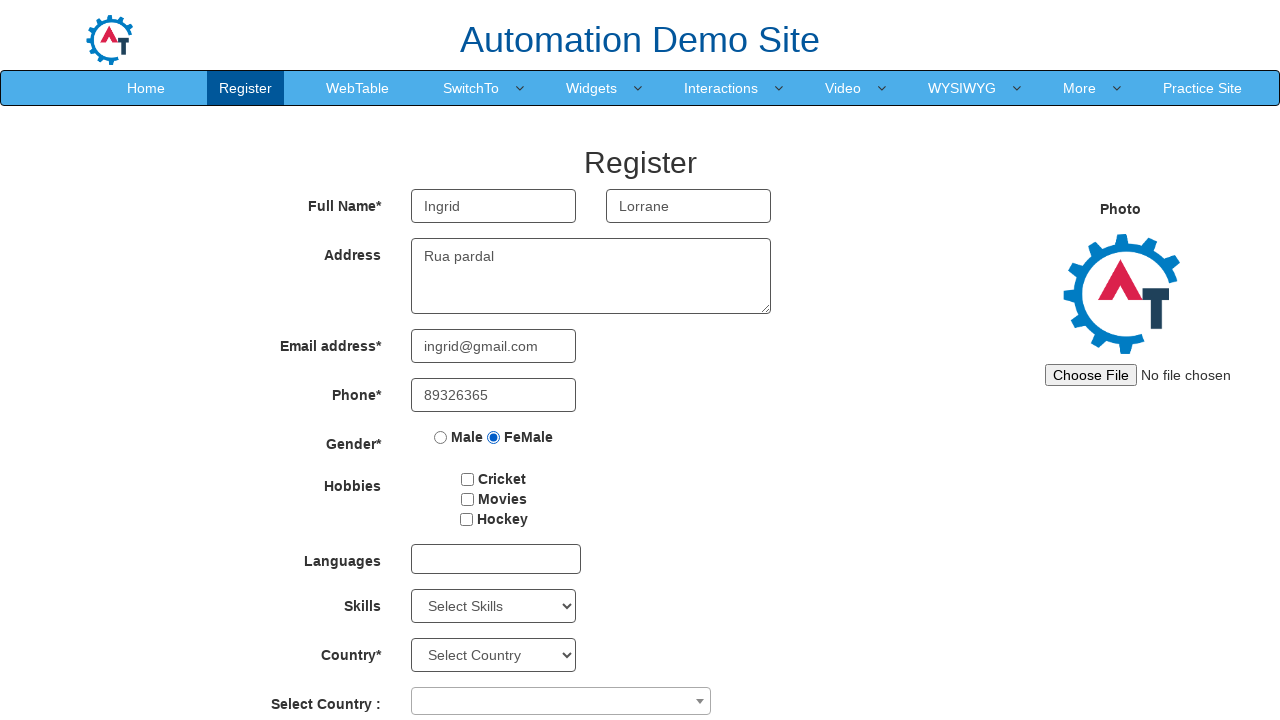

Selected hobby checkbox 3 at (466, 519) on #checkbox3
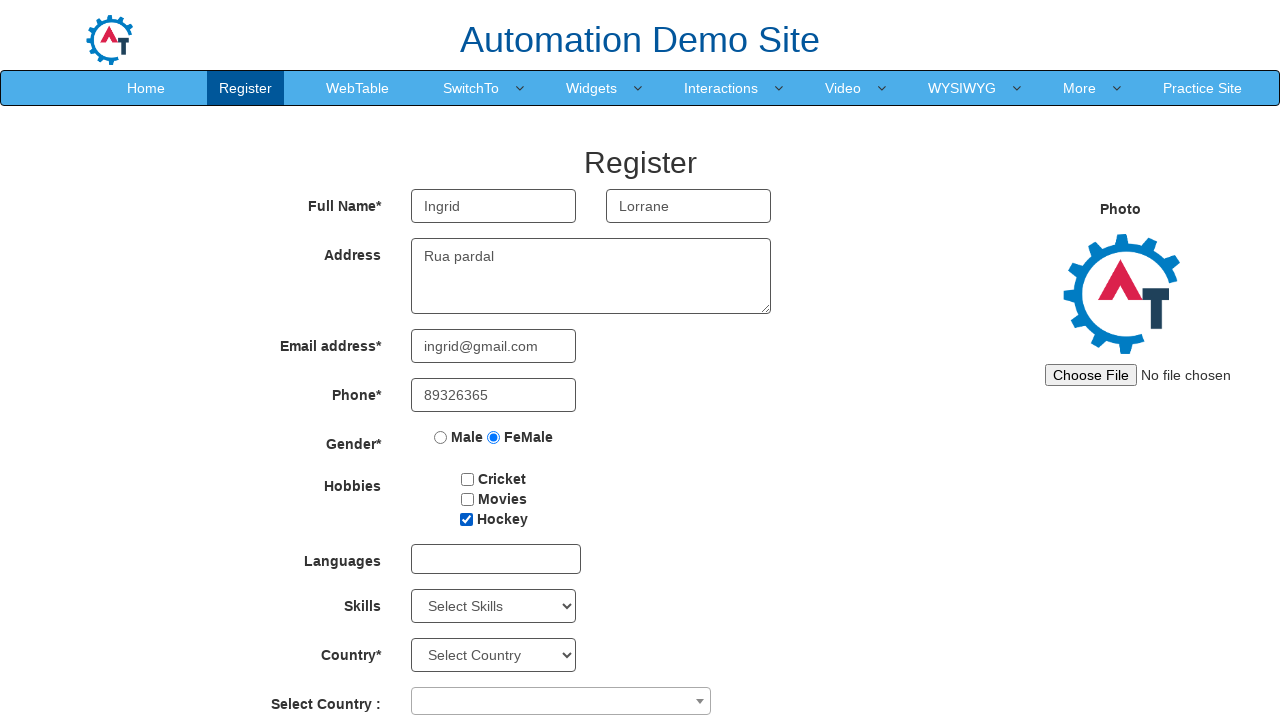

Expanded language dropdown at (496, 559) on #msdd
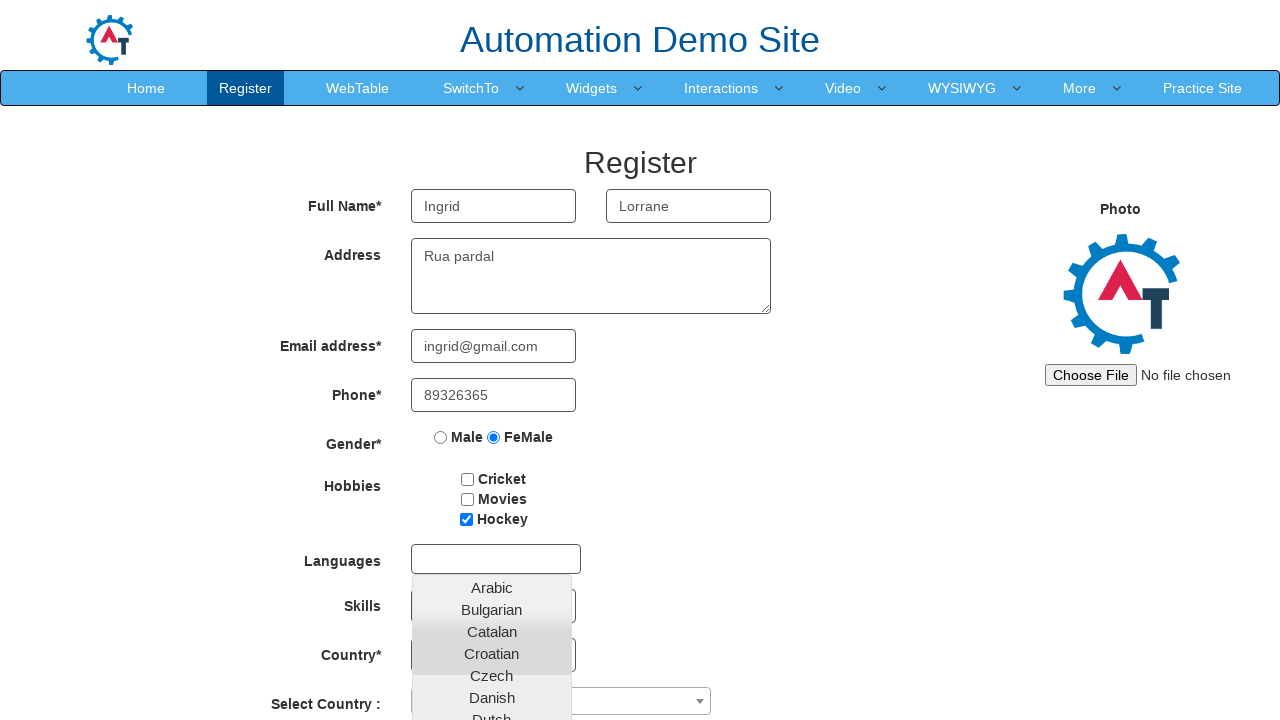

Waited for dropdown to fully load
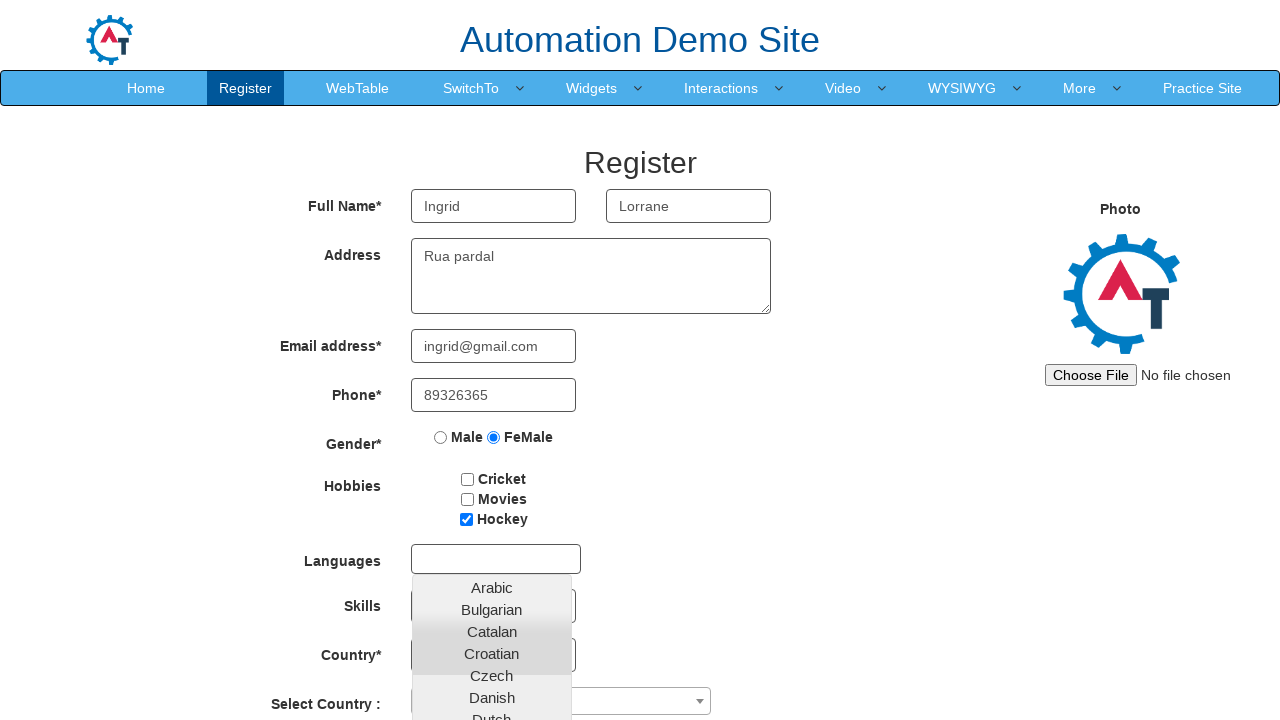

Selected Arabic from language dropdown at (492, 587) on a:has-text('Arabic')
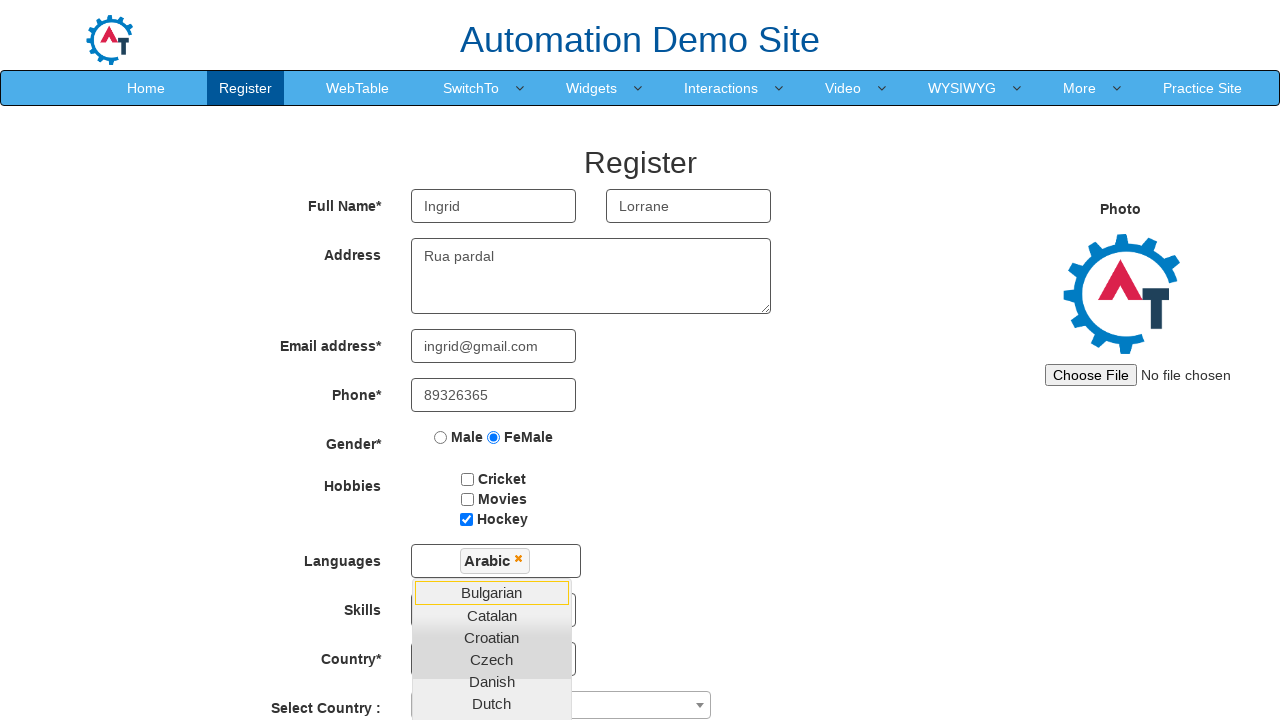

Clicked outside to close language dropdown at (640, 360) on div.container.center
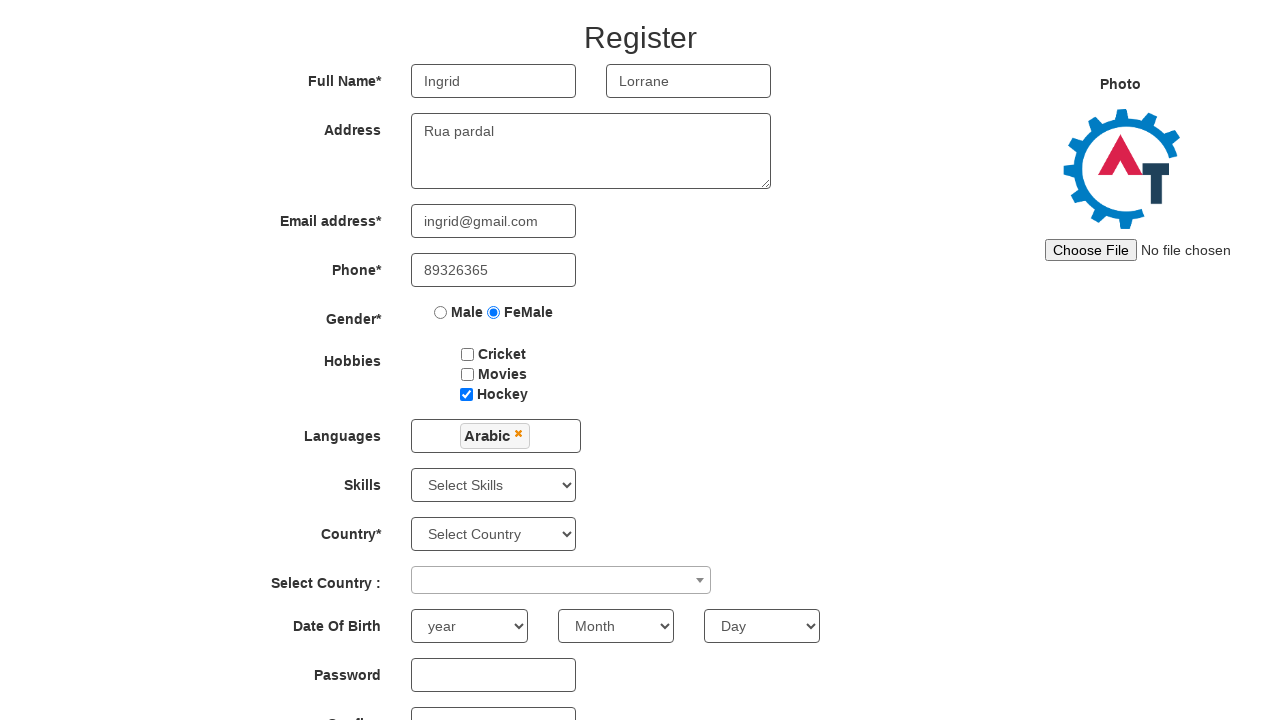

Opened skills dropdown at (494, 485) on #Skills
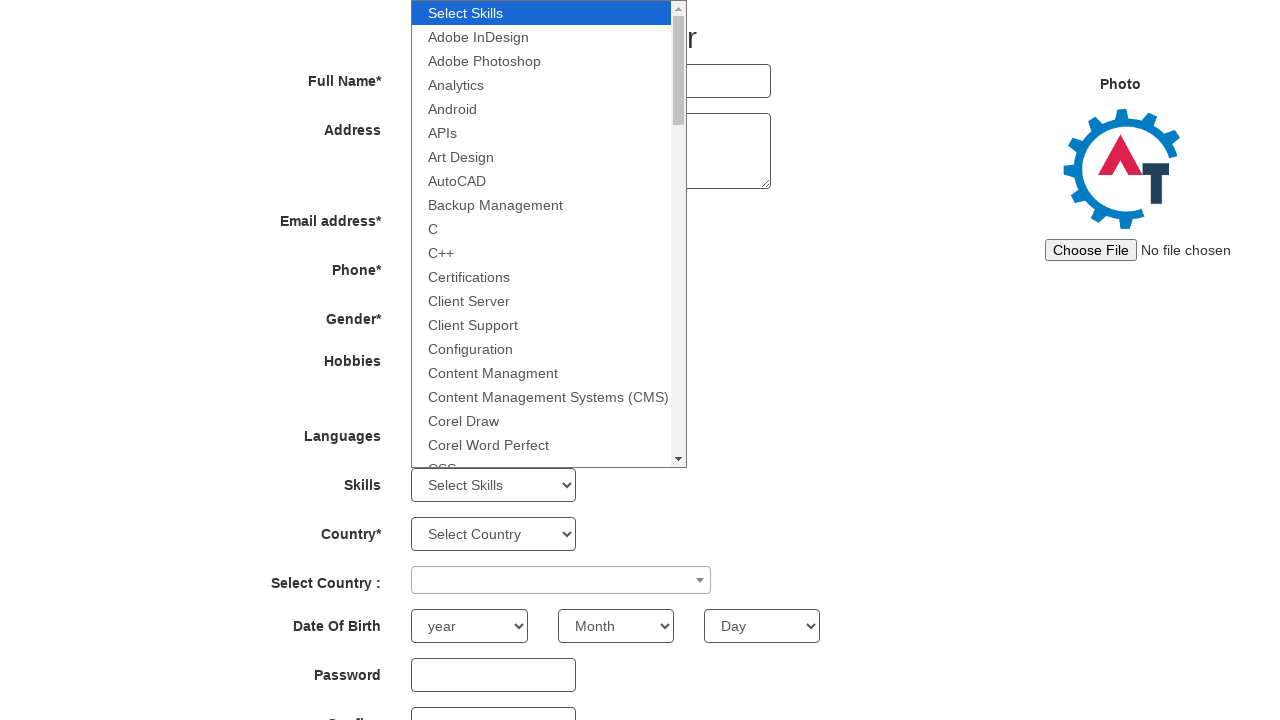

Selected Java from skills dropdown on #Skills
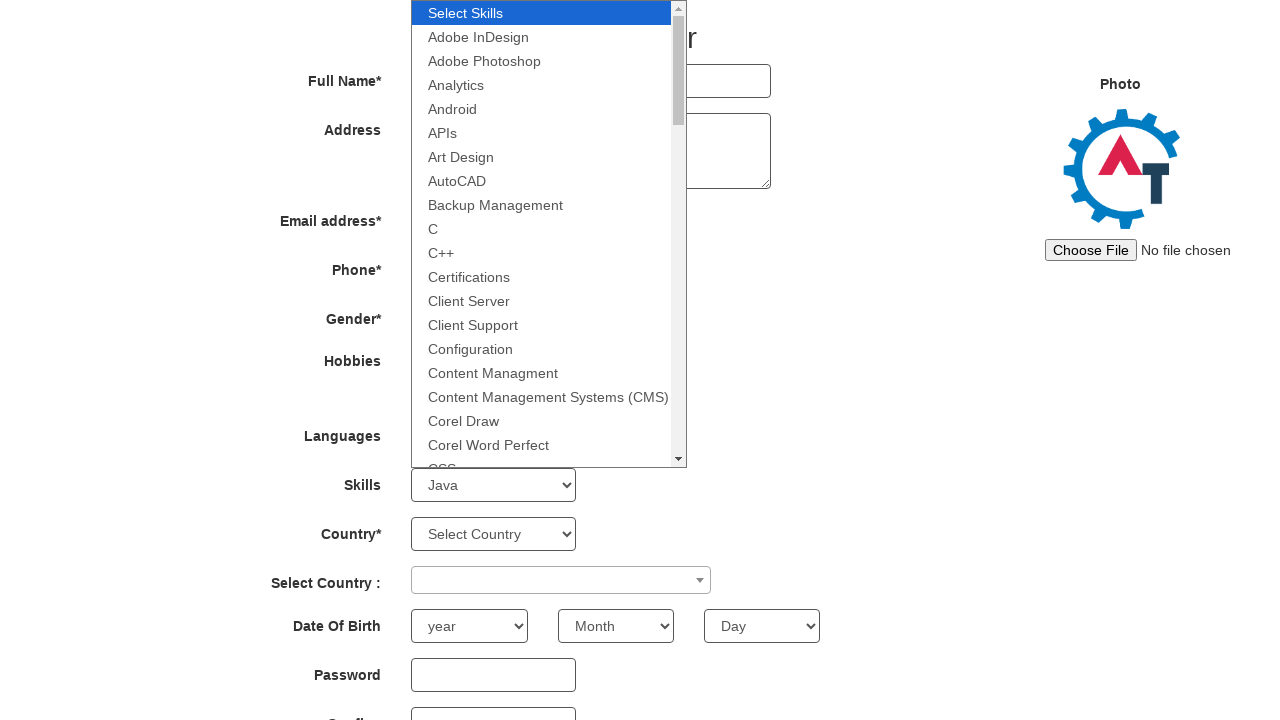

Clicked outside to close skills dropdown at (640, 360) on div.container.center
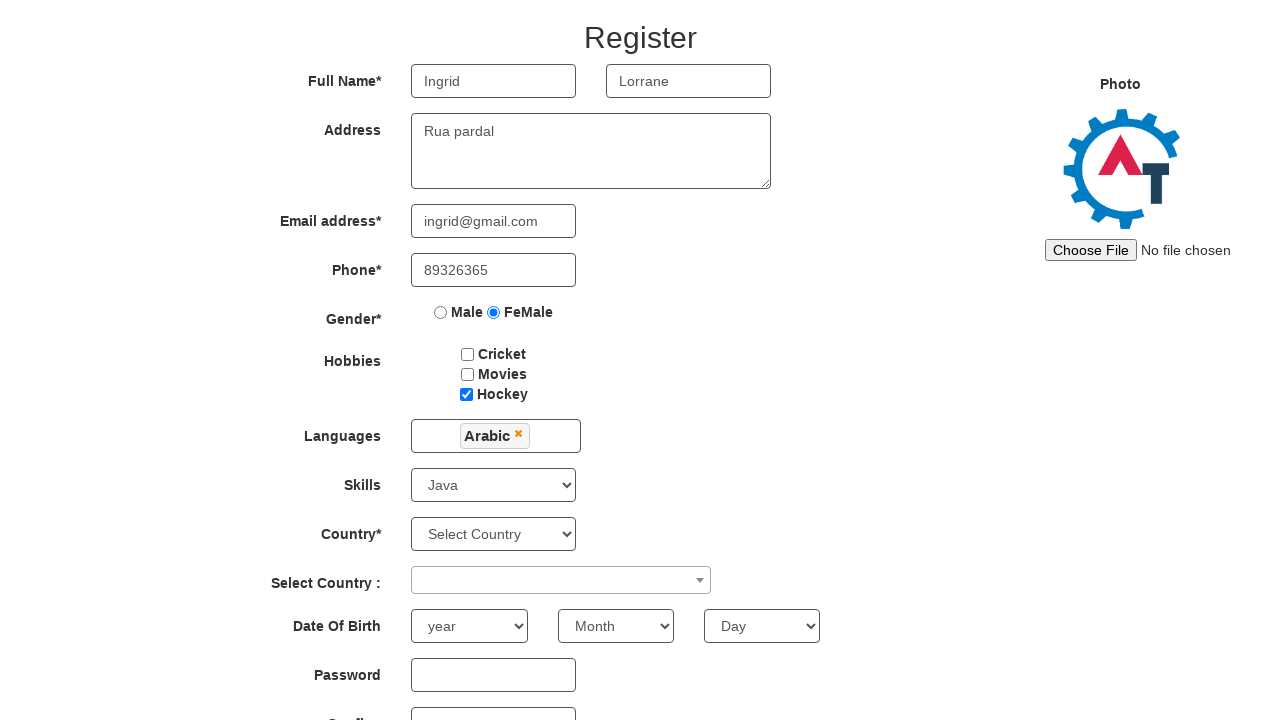

Opened country dropdown at (561, 580) on span[role='combobox']
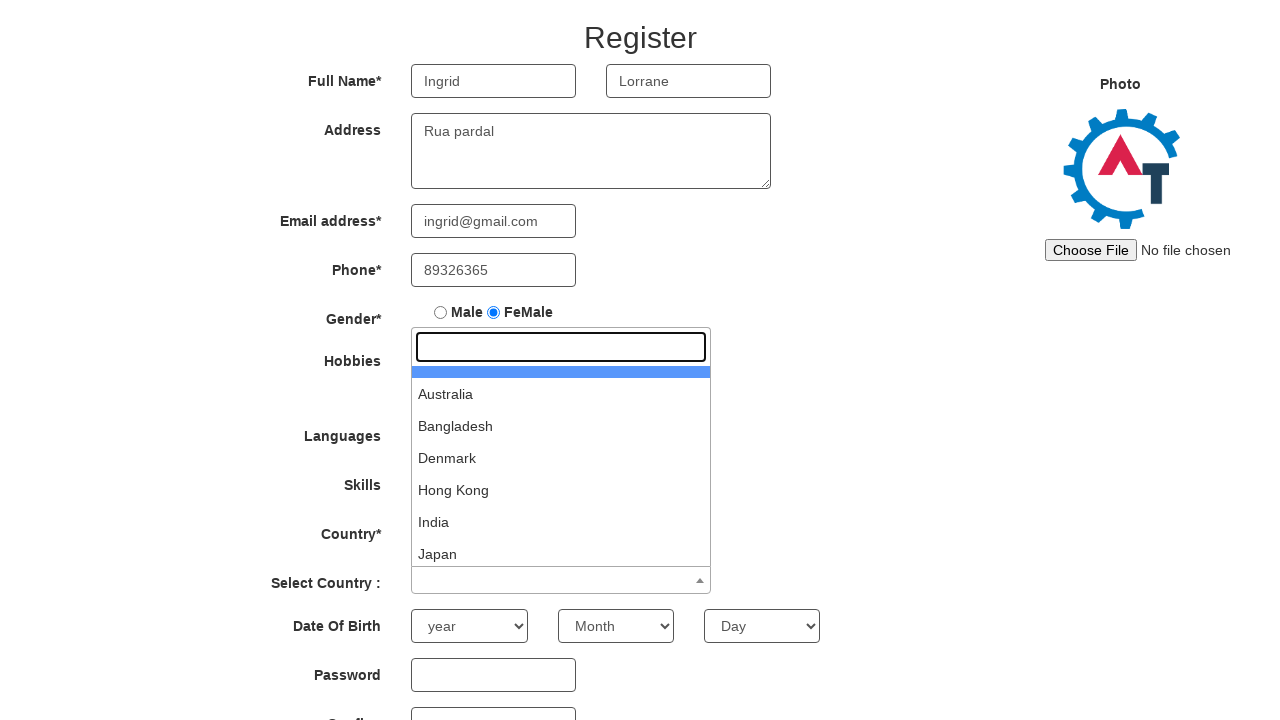

Selected Bangladesh from country dropdown at (561, 426) on li:has-text('Bangladesh')
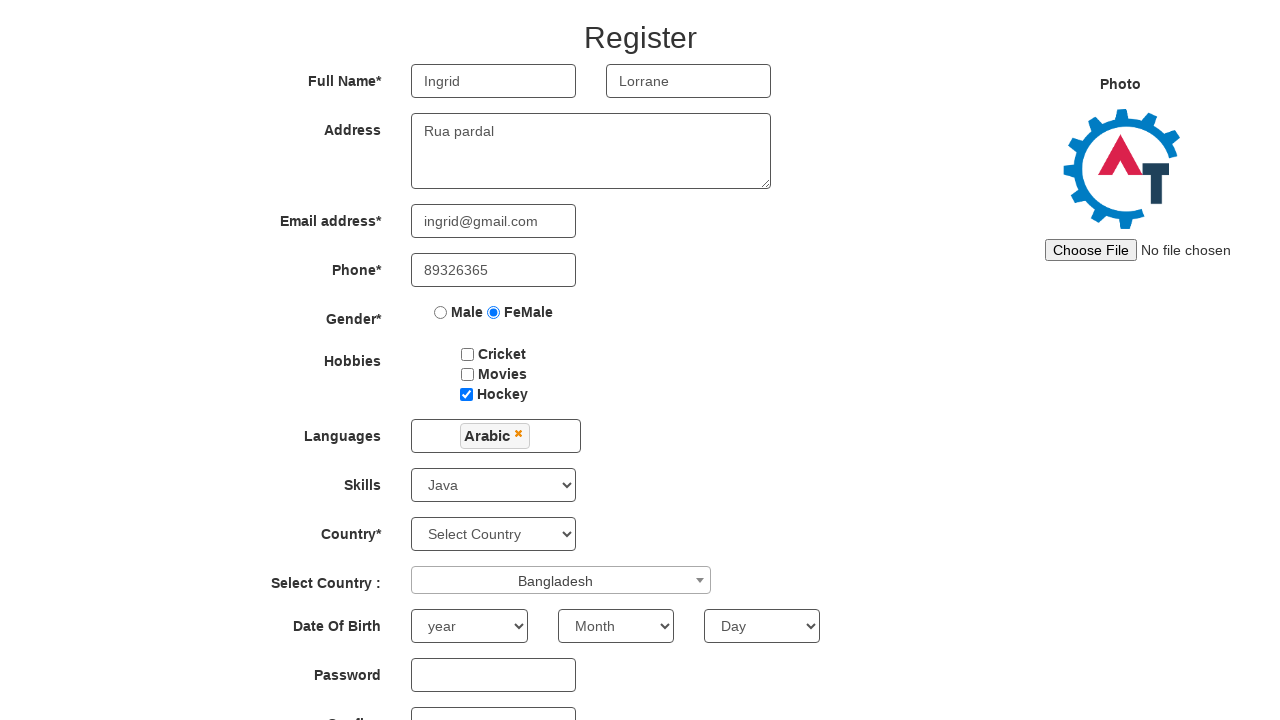

Opened birth year dropdown at (469, 626) on #yearbox
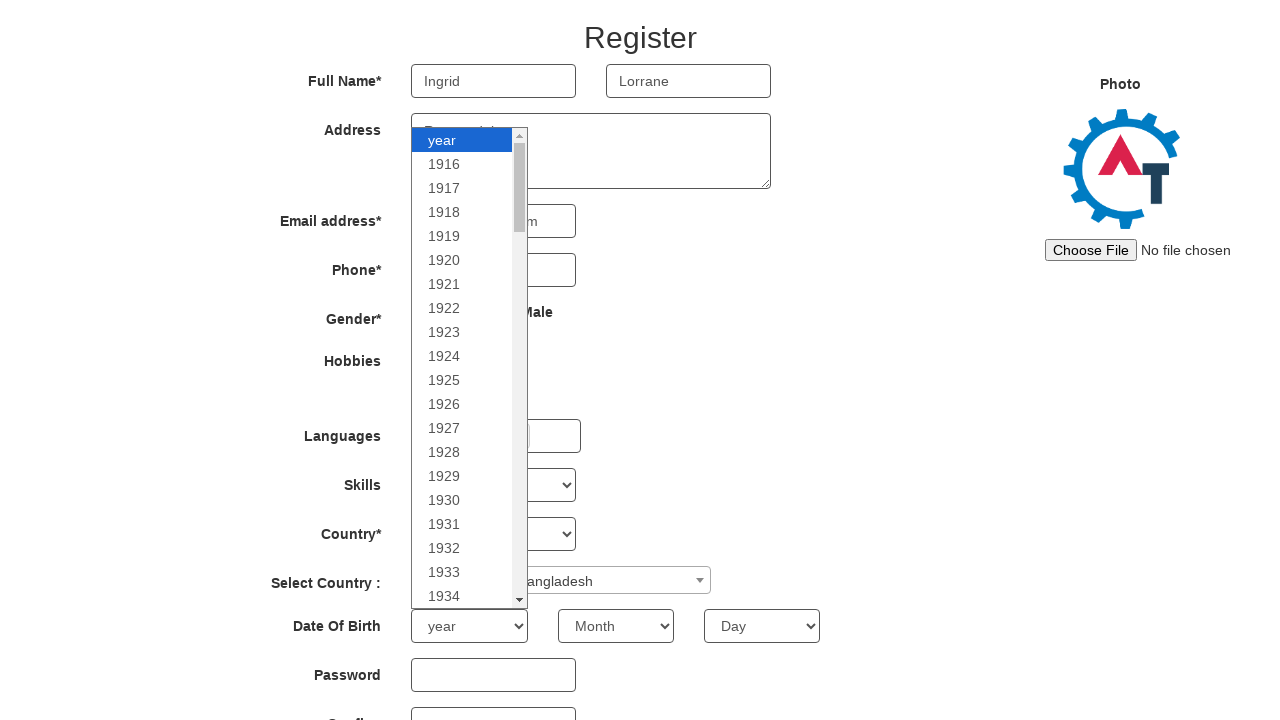

Selected birth year 1993 on #yearbox
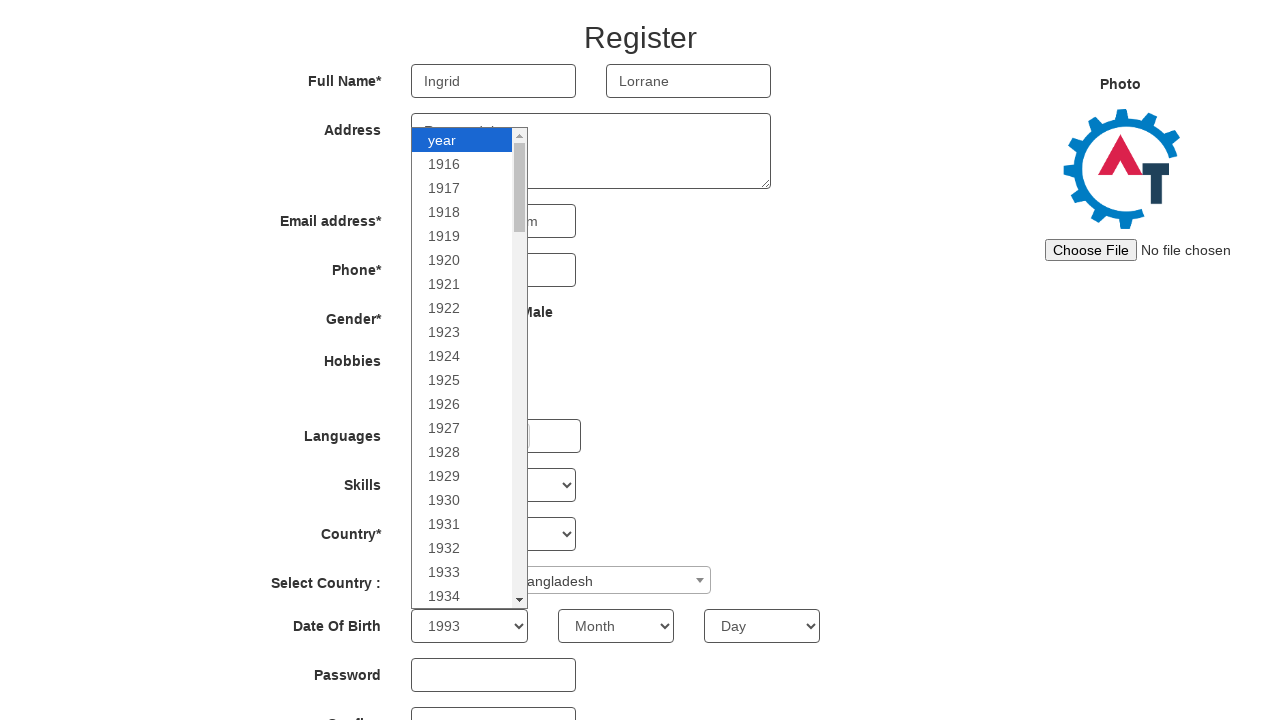

Clicked outside to close year dropdown at (640, 360) on div.container.center
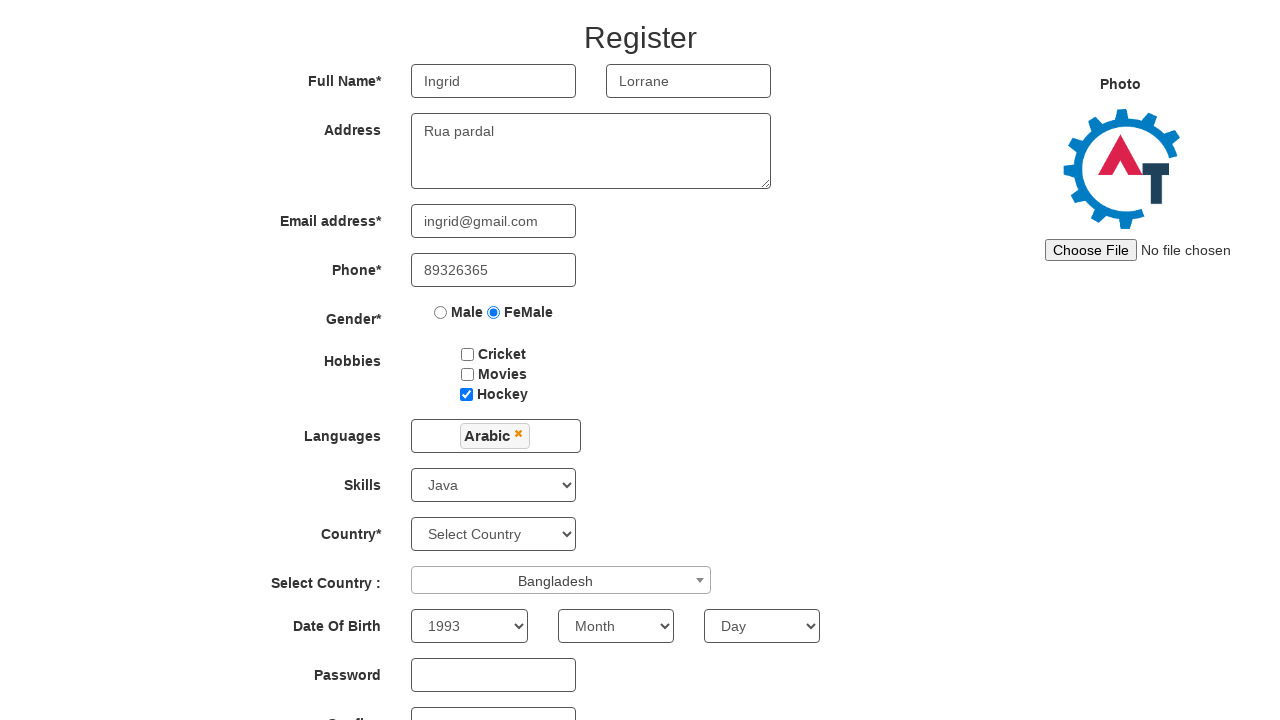

Opened birth month dropdown at (616, 626) on select[placeholder='Month']
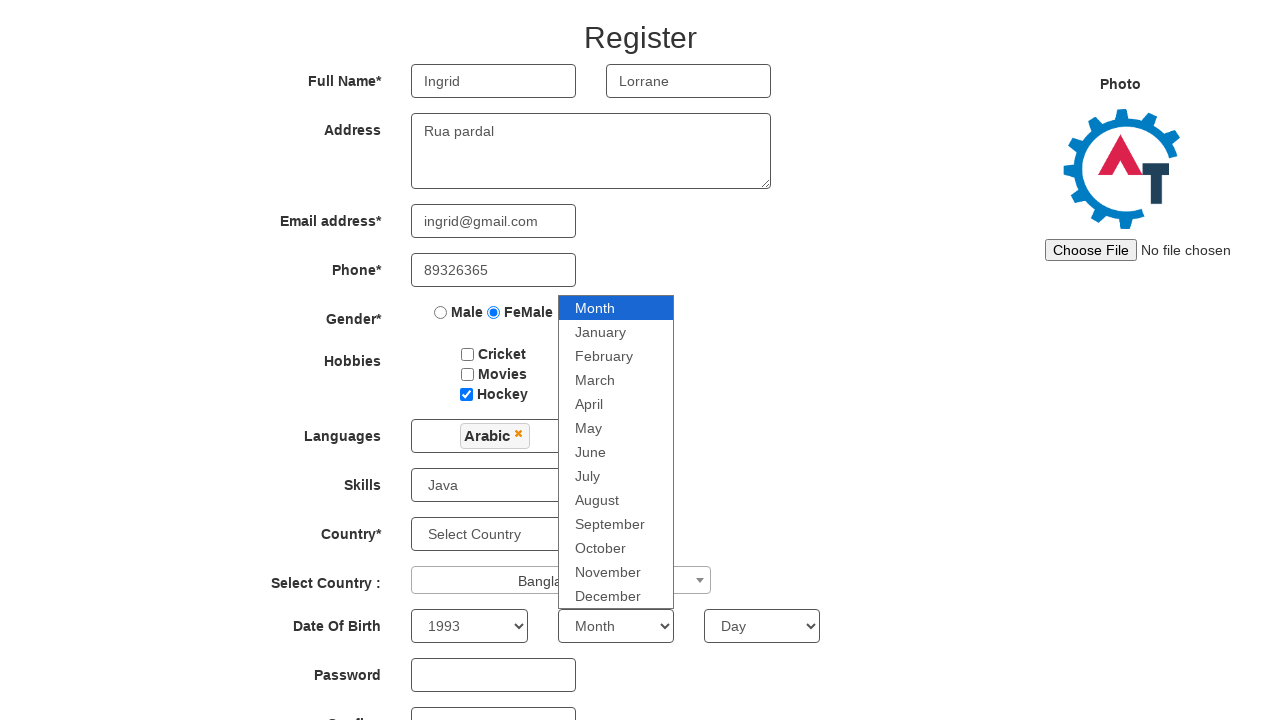

Selected January as birth month on select[placeholder='Month']
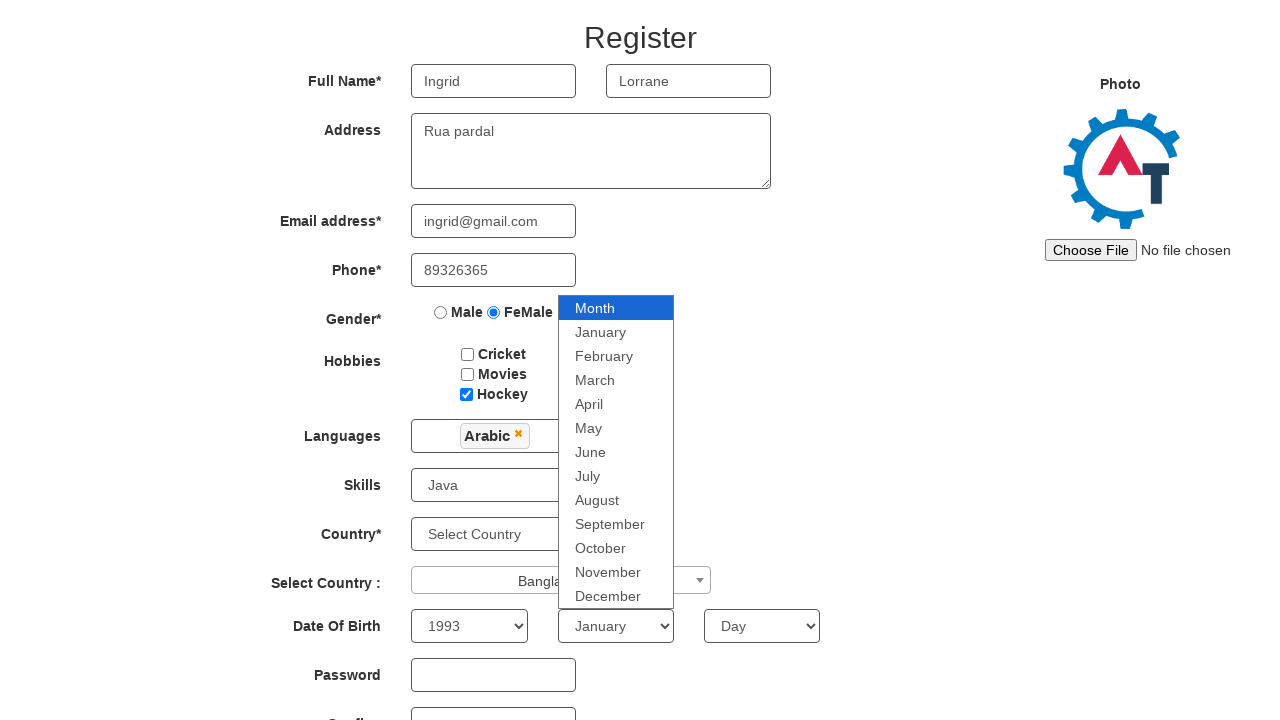

Clicked outside to close month dropdown at (640, 360) on div.container.center
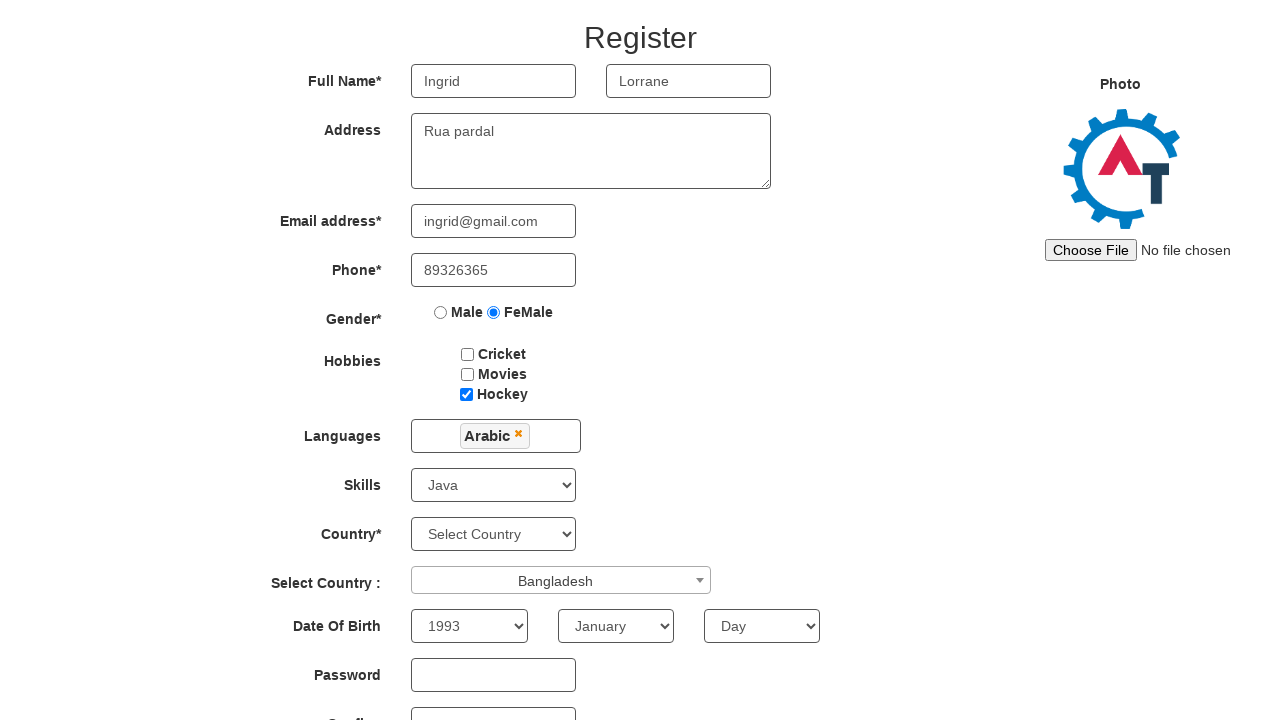

Opened birth day dropdown at (762, 626) on select[placeholder='Day']
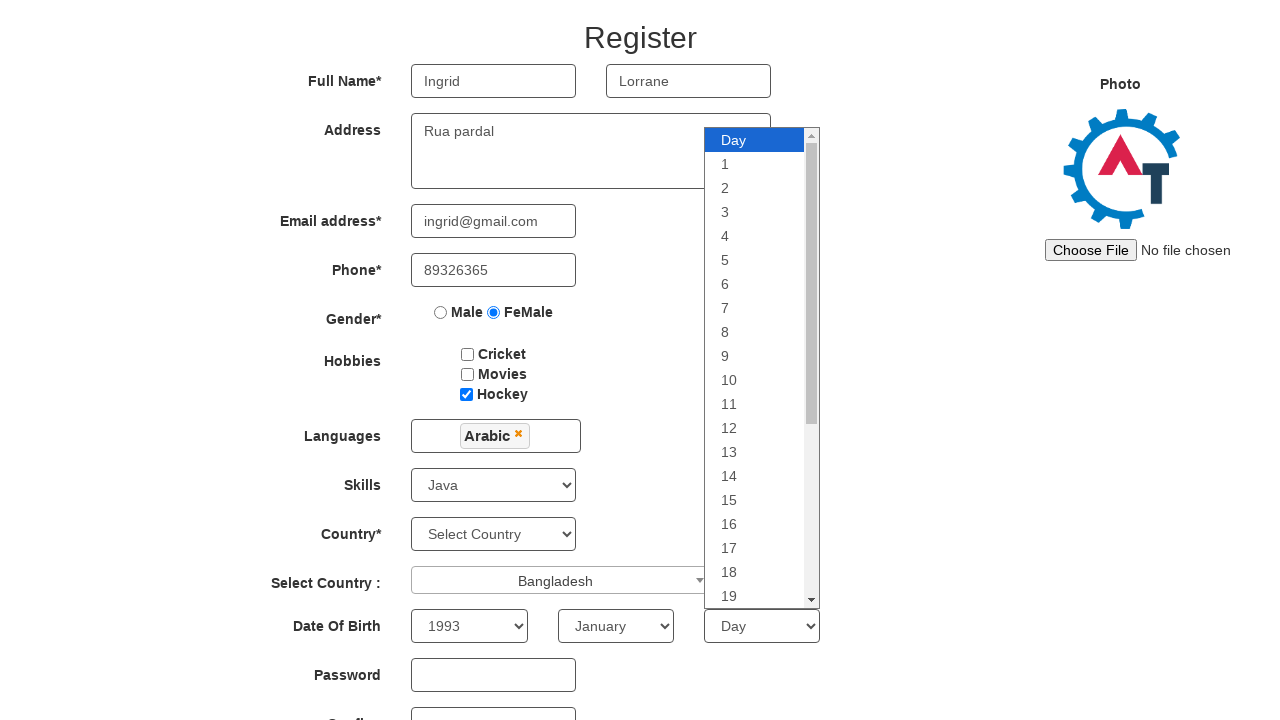

Selected day 1 as birth day on select[placeholder='Day']
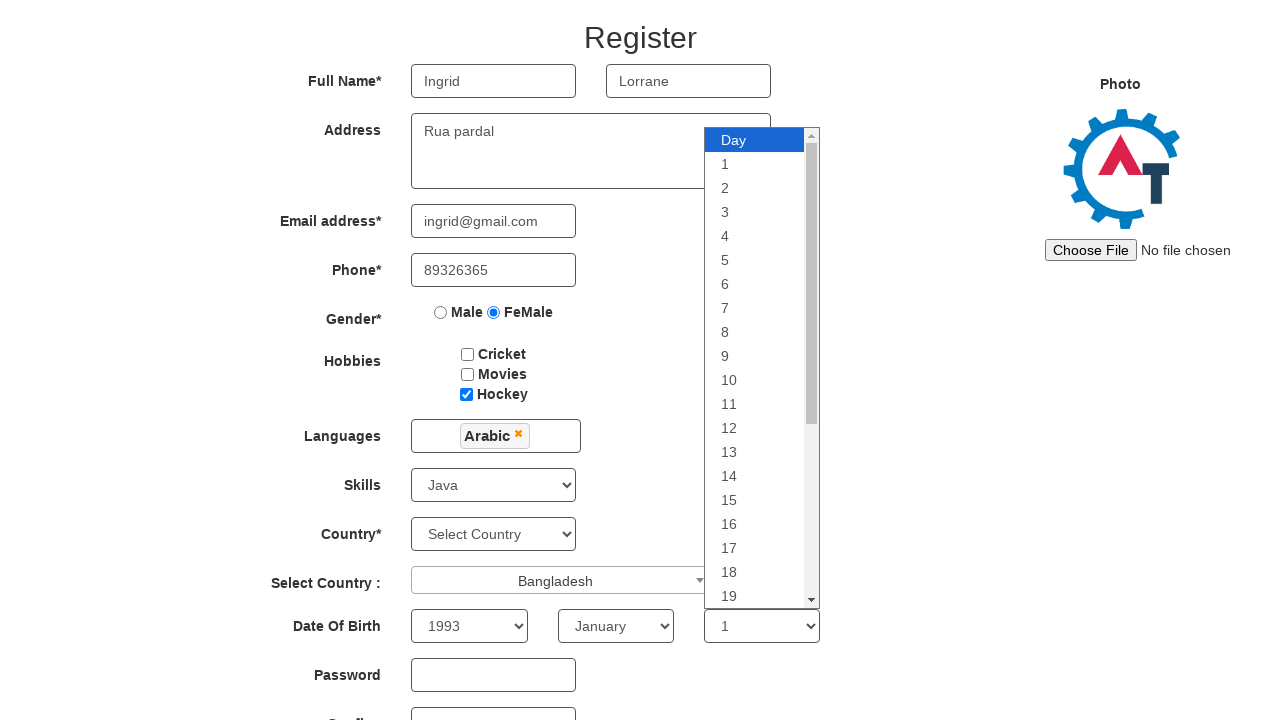

Clicked outside to close day dropdown at (640, 360) on div.container.center
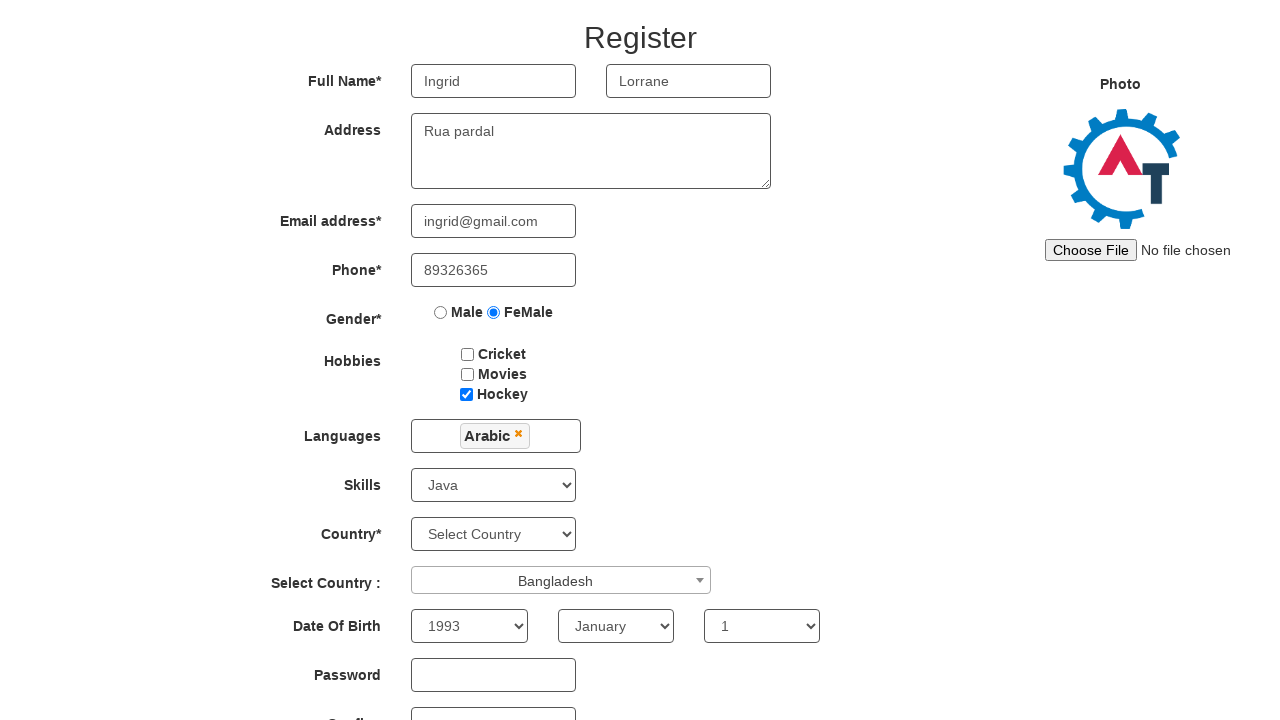

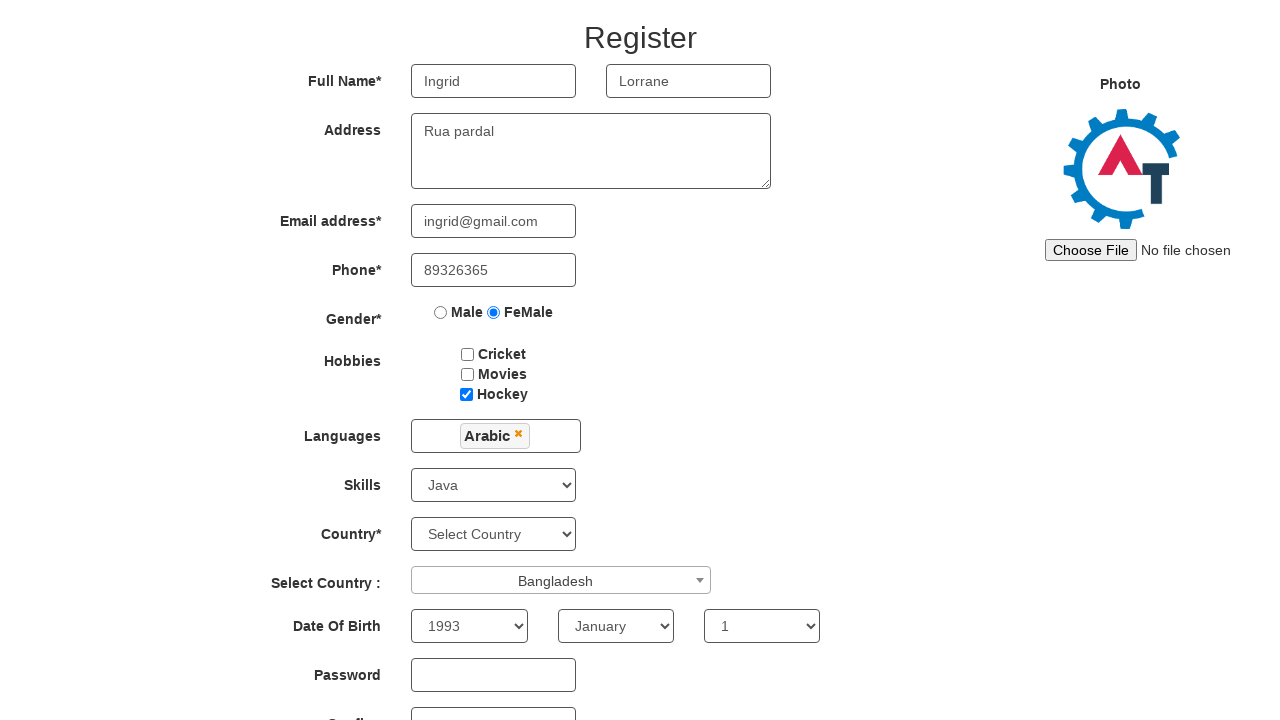